Tests JavaScript confirmation dialog by clicking a button and accepting the confirmation

Starting URL: https://v1.training-support.net/selenium/javascript-alerts

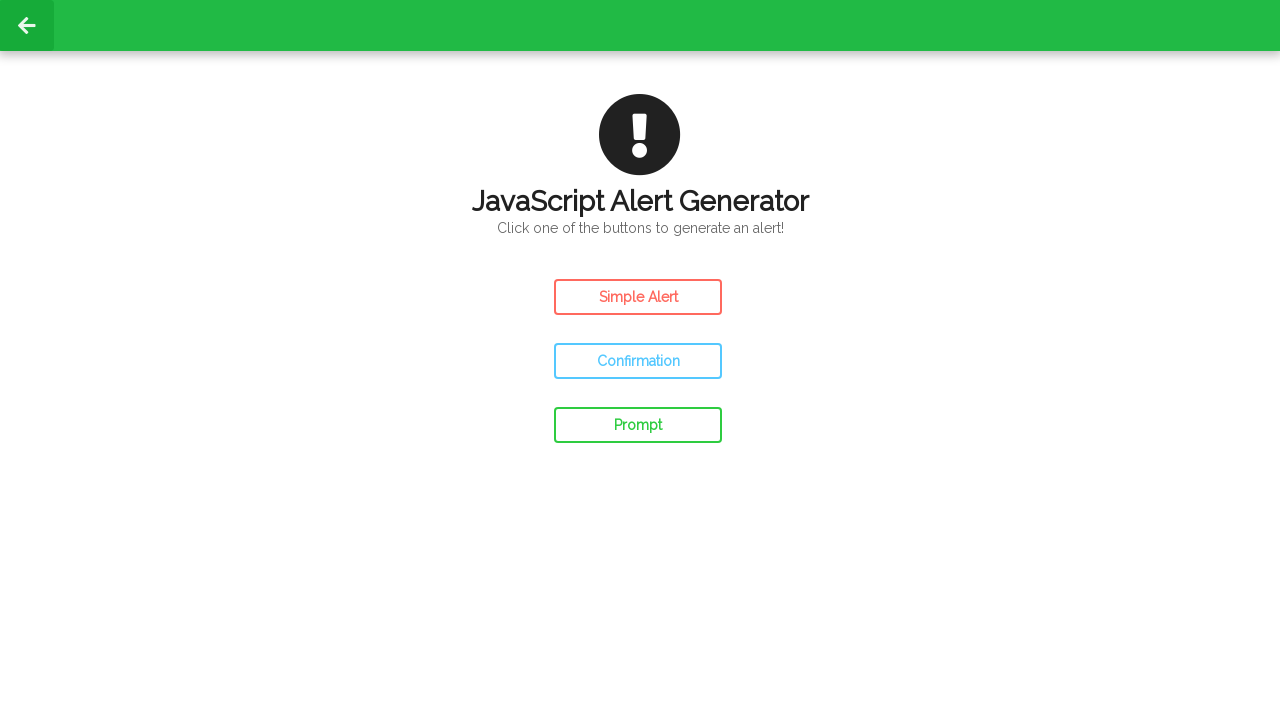

Clicked the Confirmation button at (638, 361) on #confirm
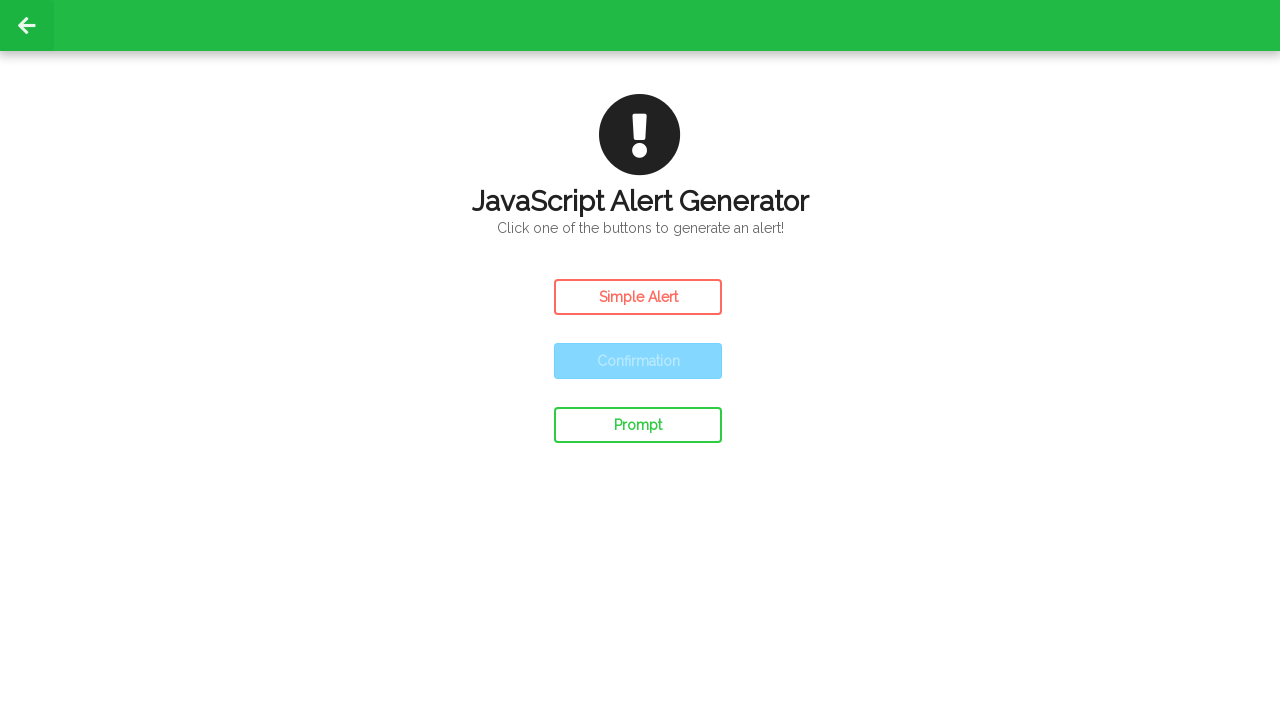

Set up dialog handler to accept confirmation
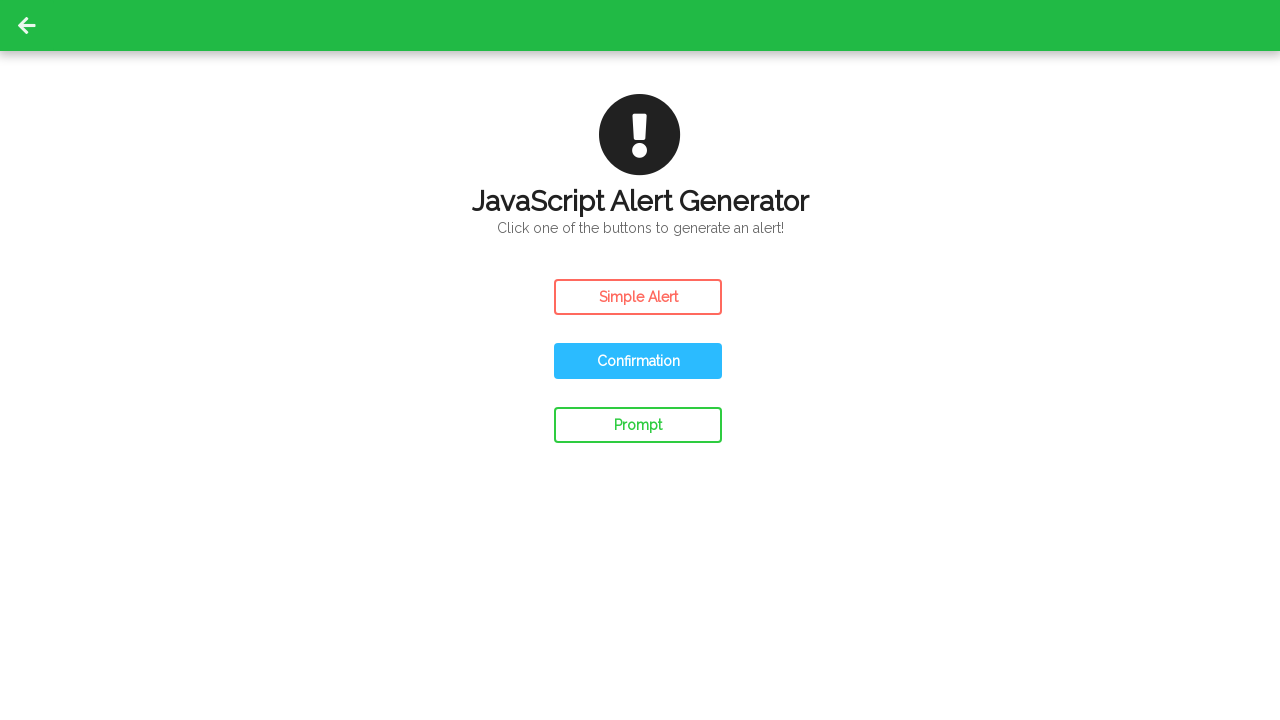

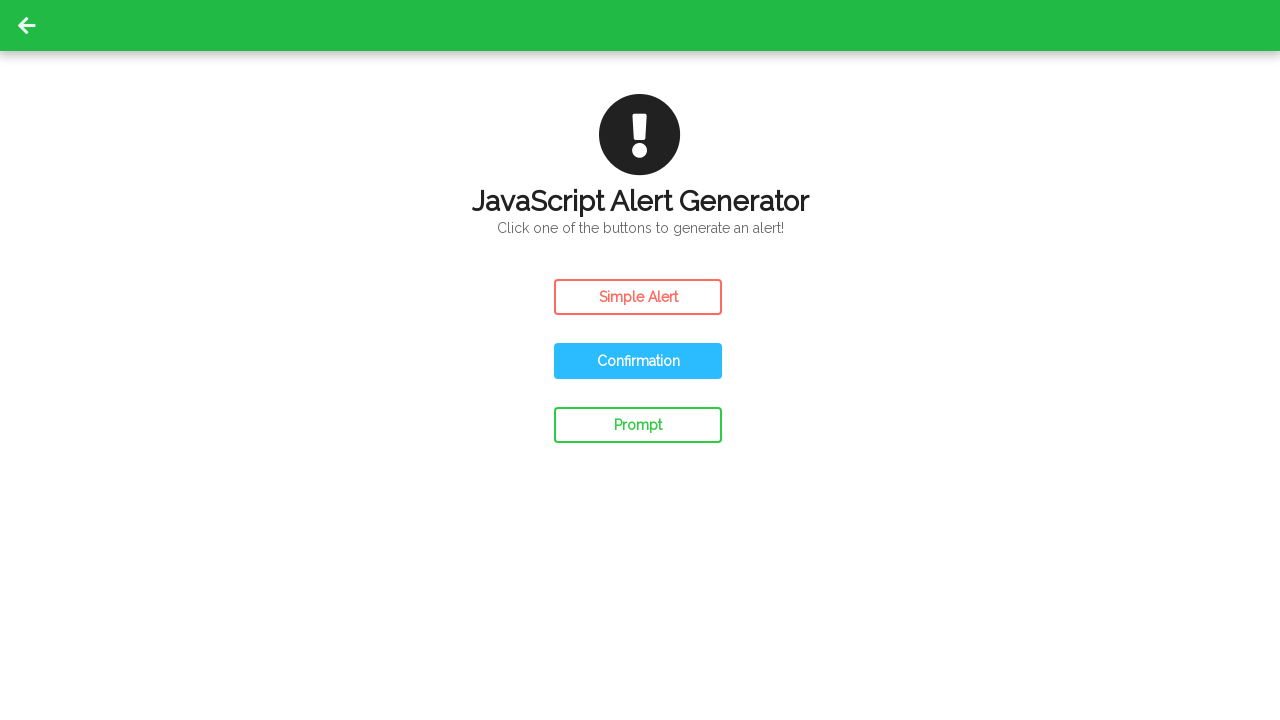